Automates filling out a practice form on DemoQA including personal information, date of birth, subjects, gender, hobbies, address, state/city selection, and form submission.

Starting URL: https://demoqa.com/automation-practice-form

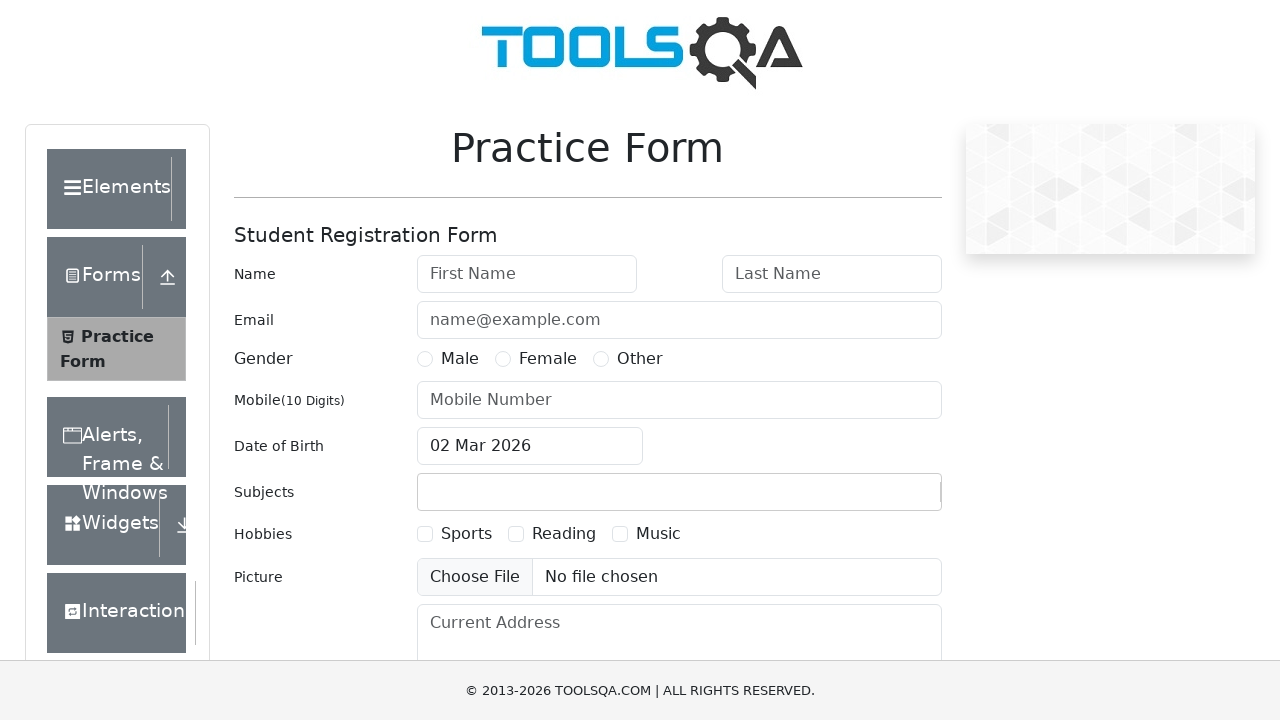

Removed ad overlays from page
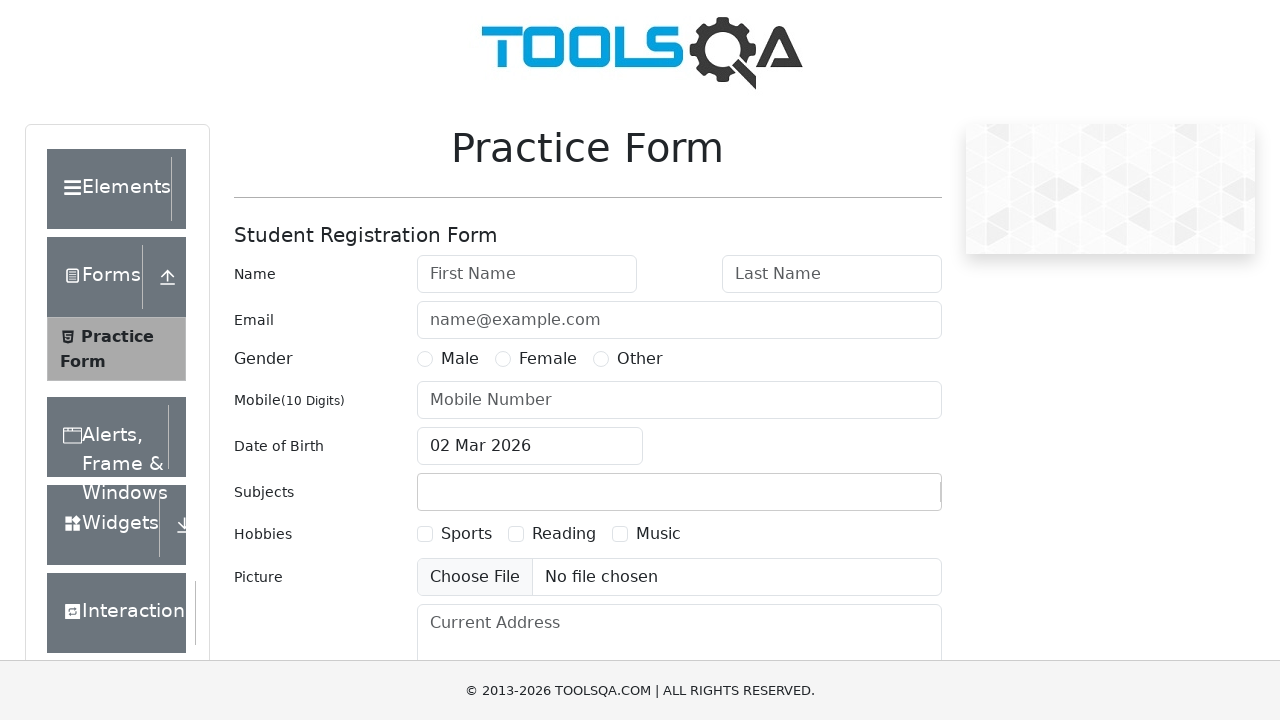

Clicked on subjects input field at (430, 492) on #subjectsInput
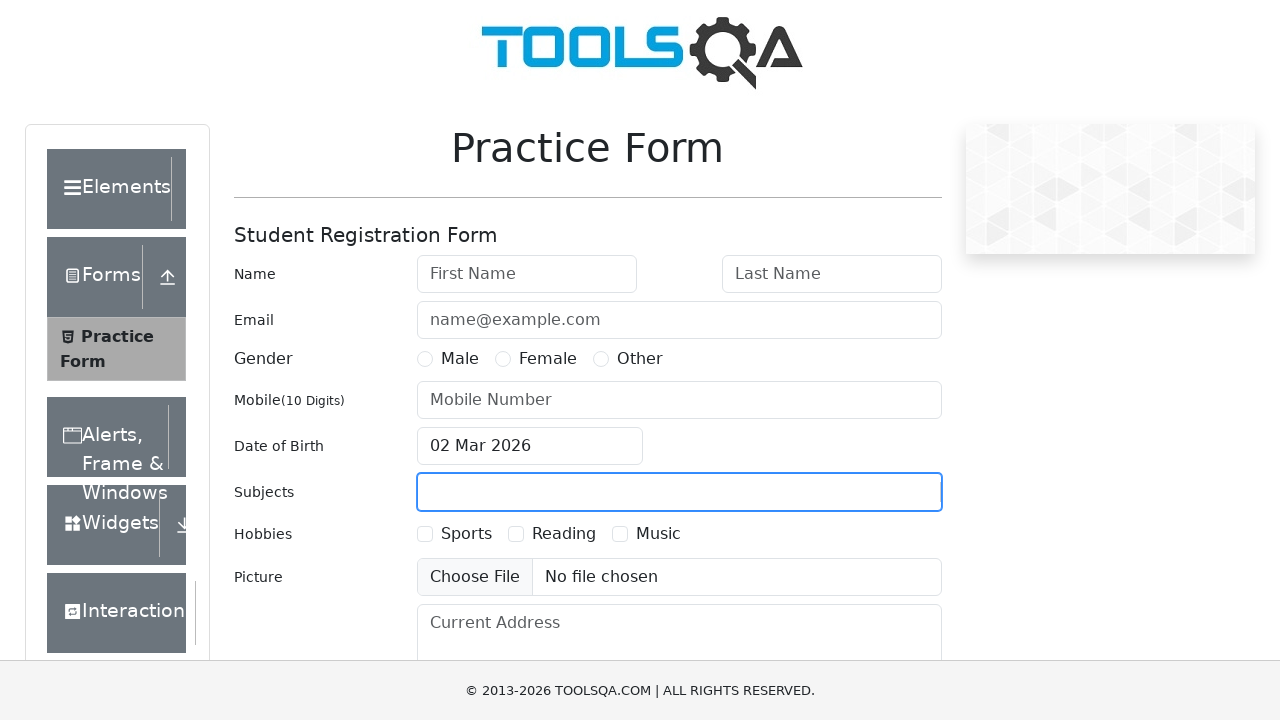

Waited 500ms for subjects field interaction
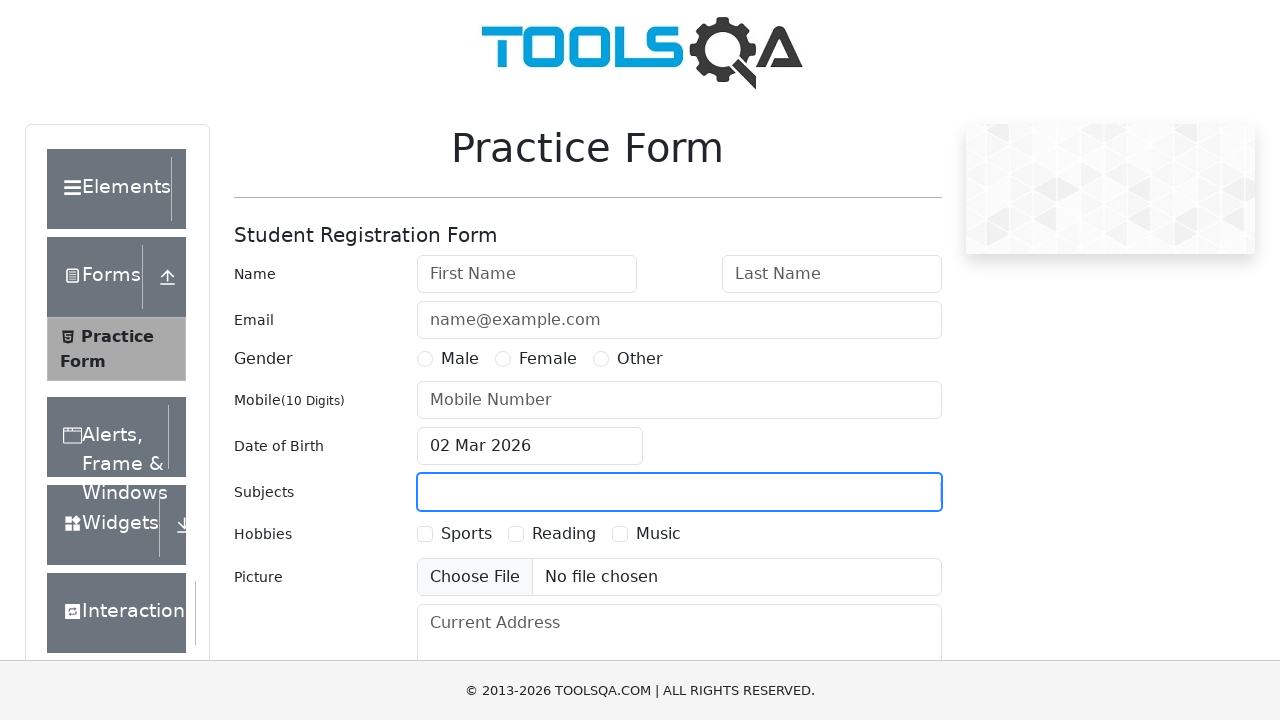

Typed 'Math' into subjects field on #subjectsInput
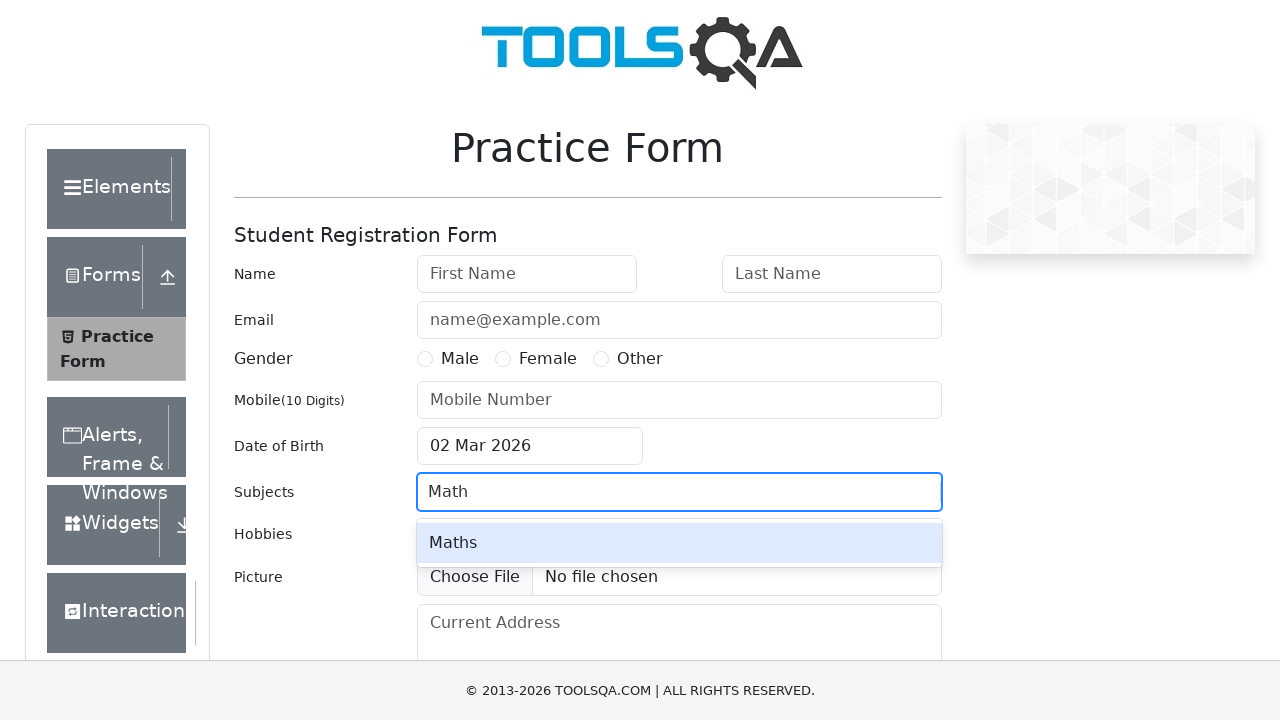

Waited 1000ms for subject suggestion
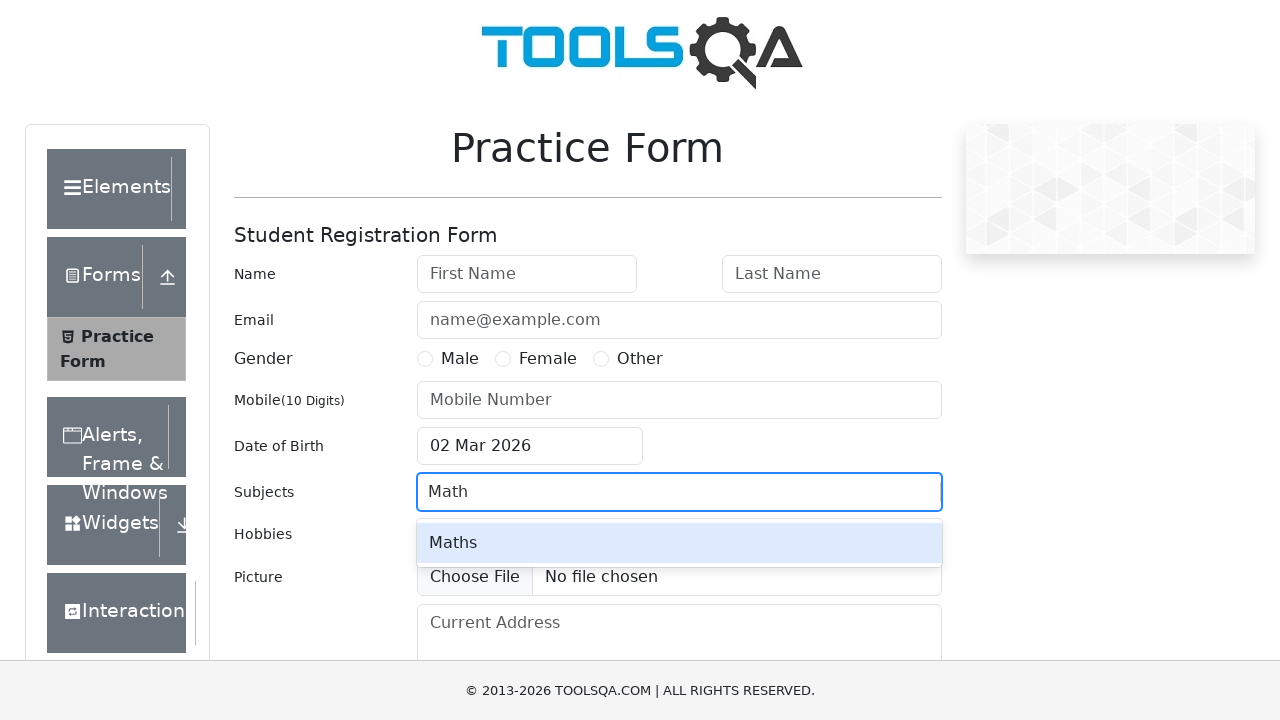

Pressed Enter to select Math subject on #subjectsInput
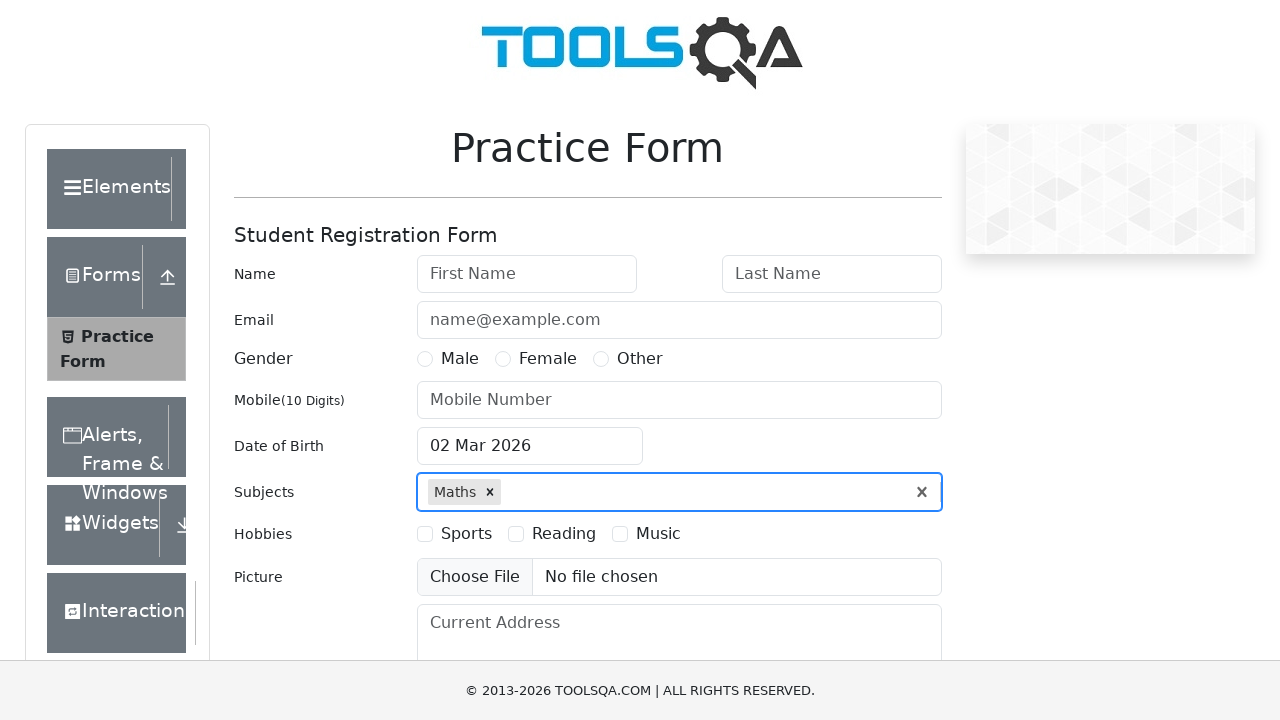

Waited 500ms after subject selection
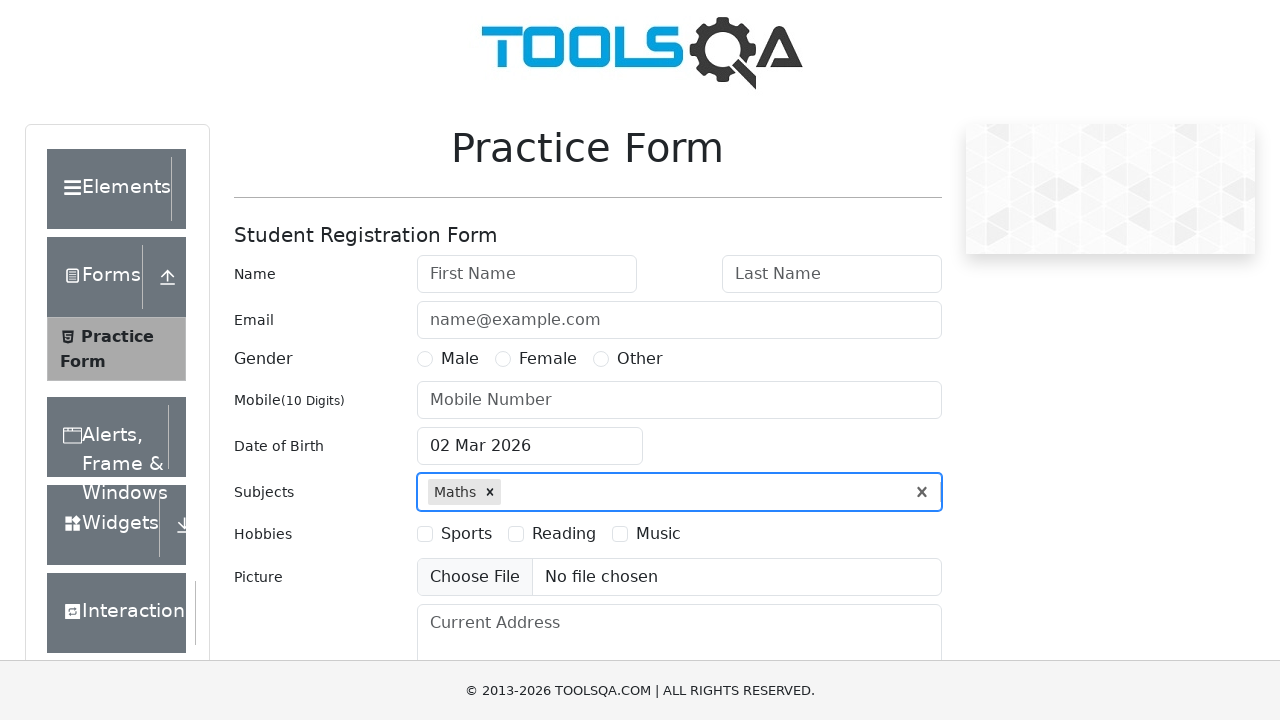

Clicked on state dropdown at (527, 437) on #state
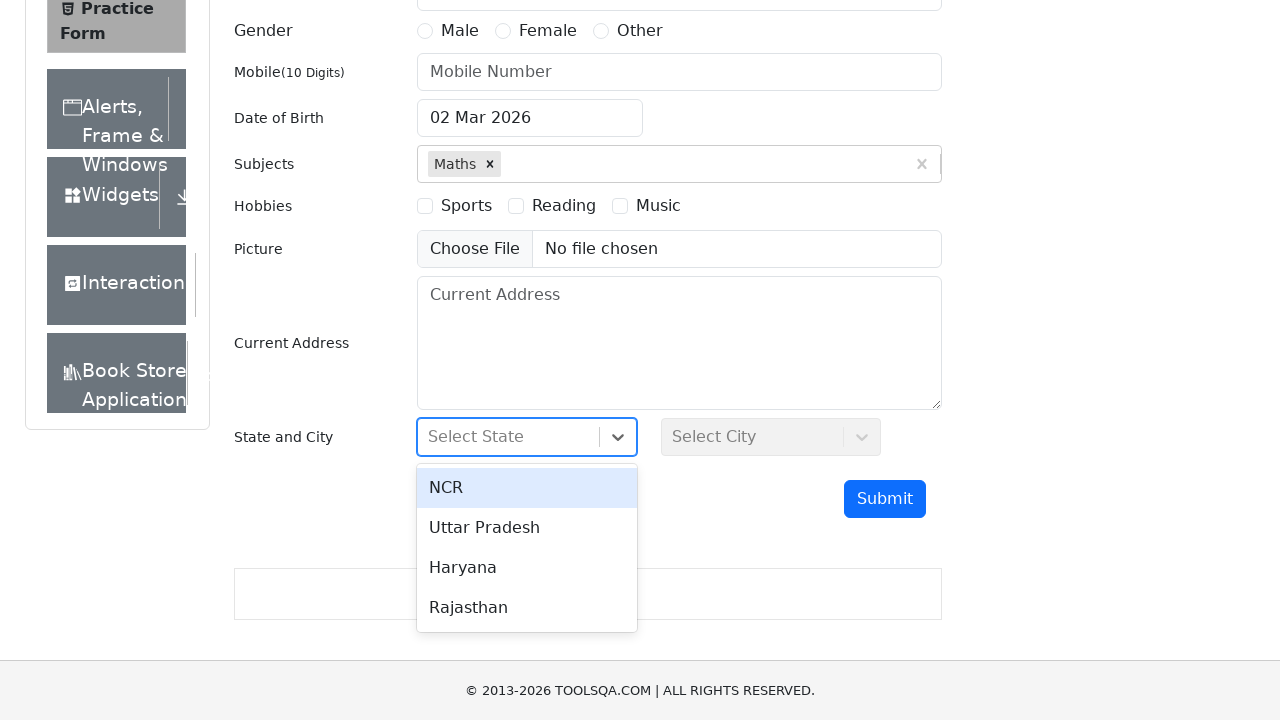

Waited 1000ms for state dropdown to open
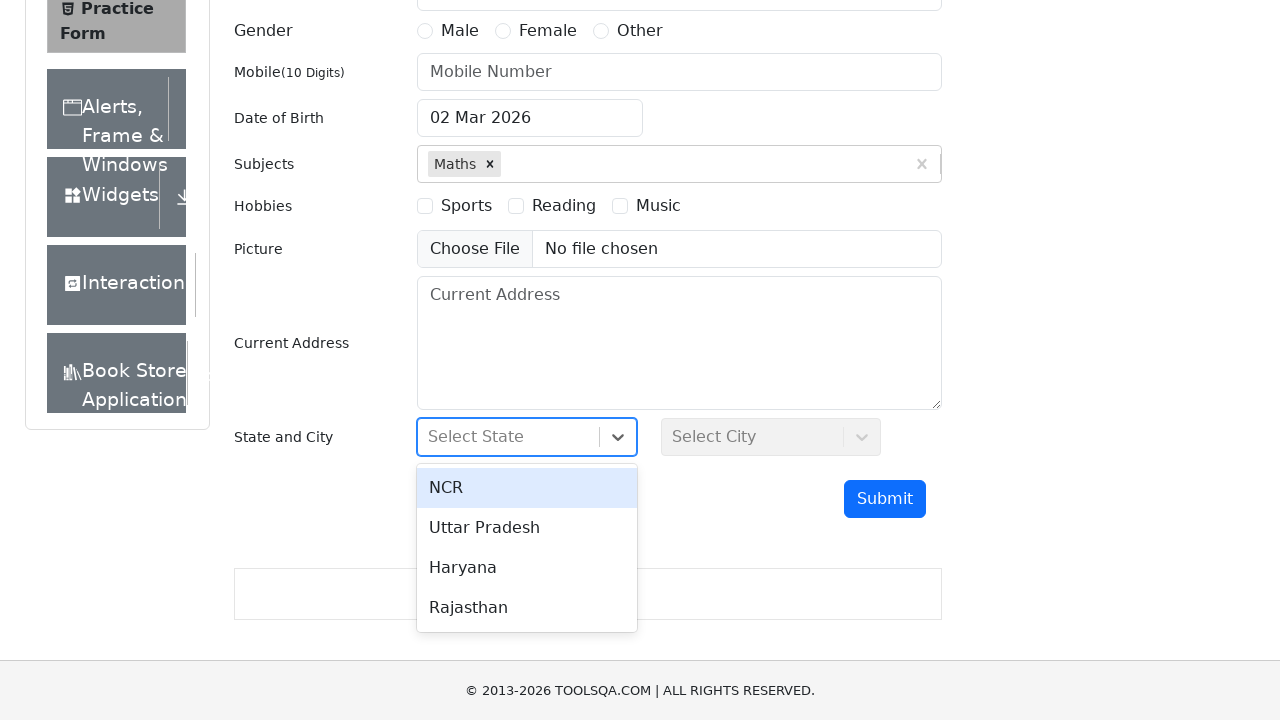

Selected NCR state at (527, 488) on internal:text="NCR"s
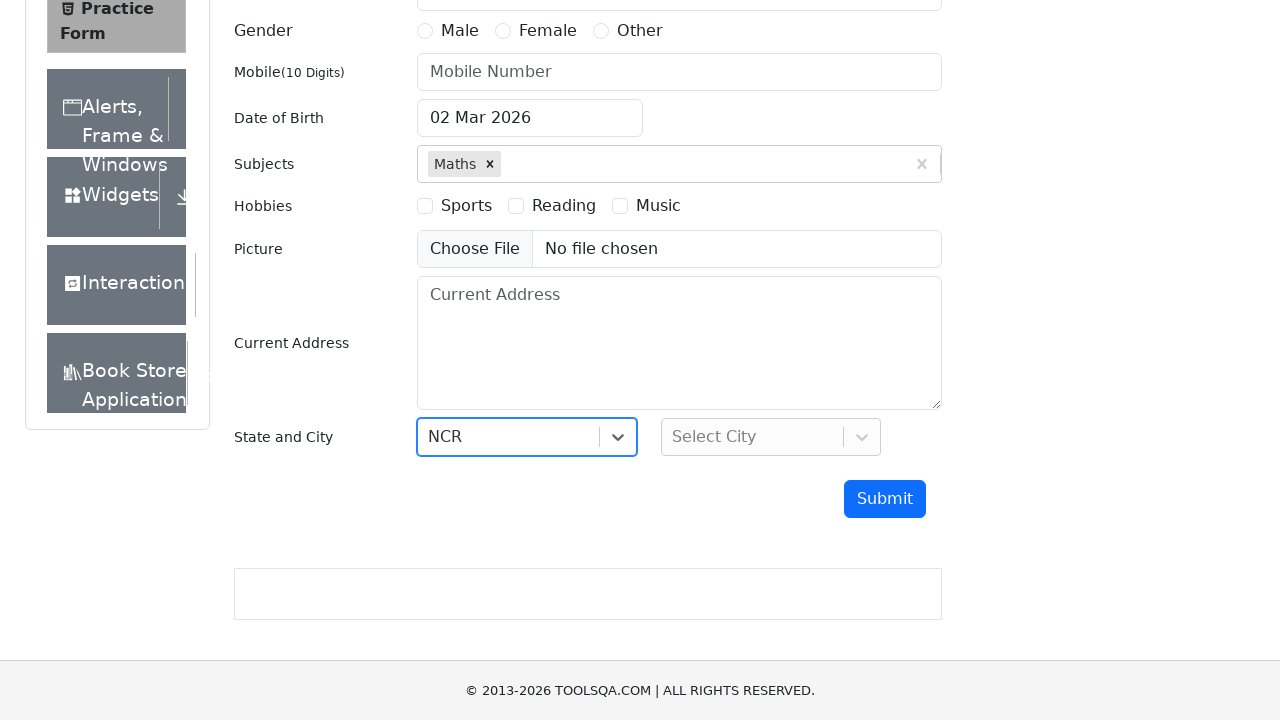

Waited 1000ms after state selection
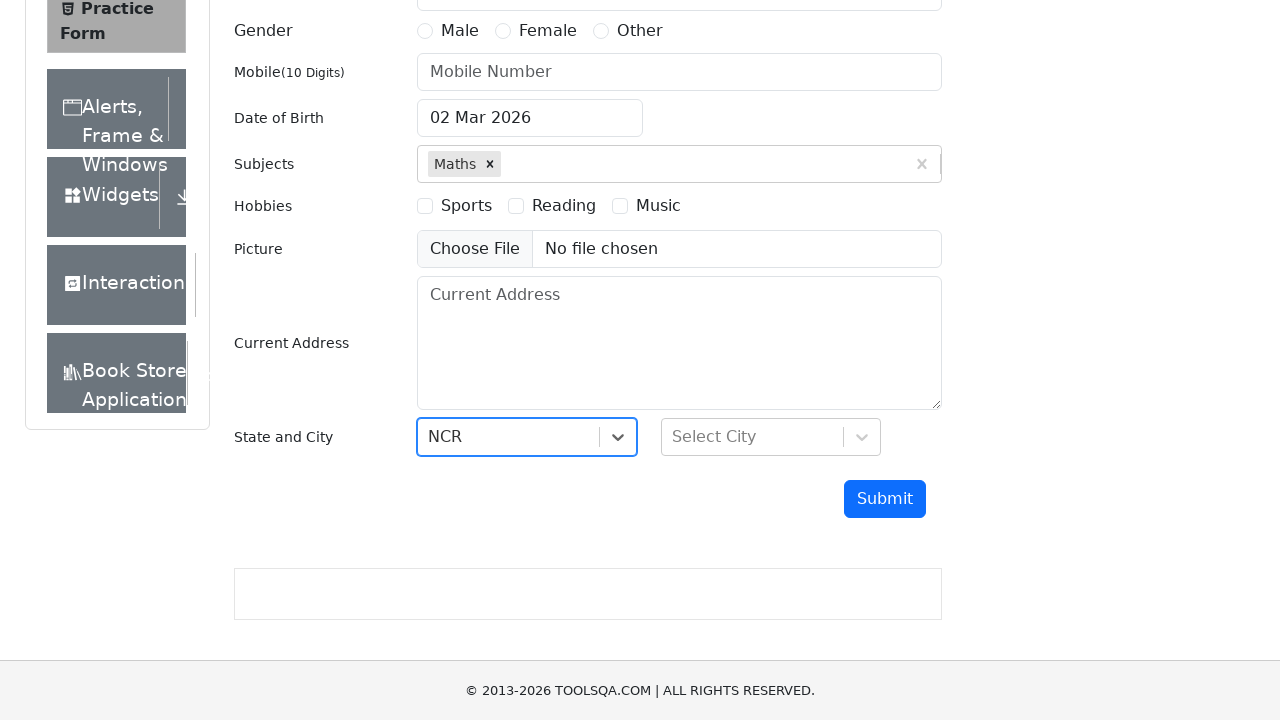

Clicked on city dropdown at (771, 437) on #city
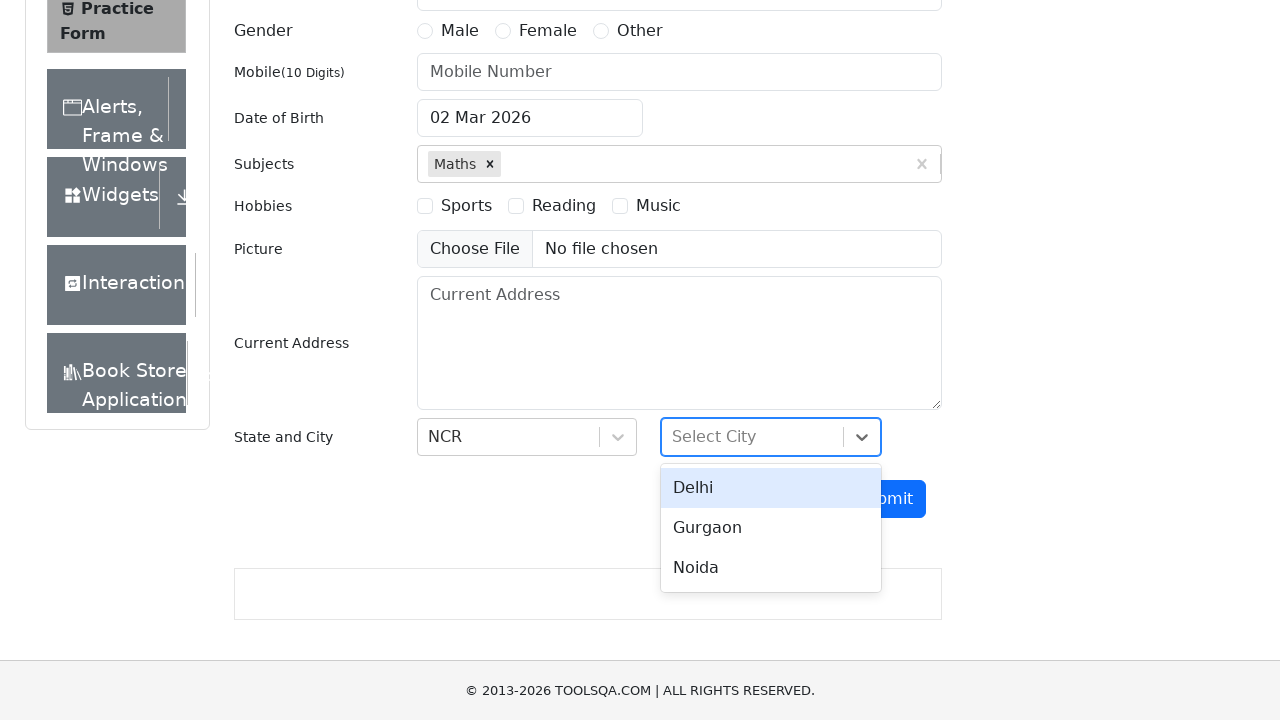

Waited 1000ms for city dropdown to open
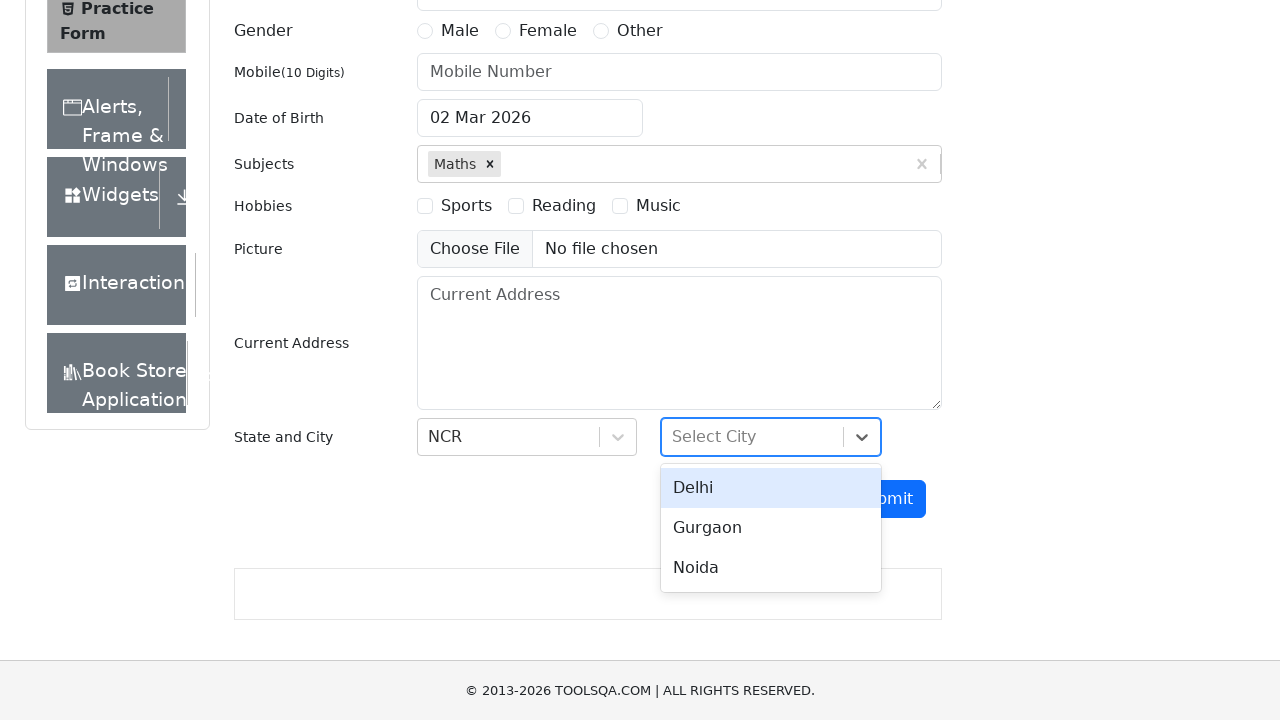

Selected Delhi city at (771, 488) on internal:text="Delhi"s
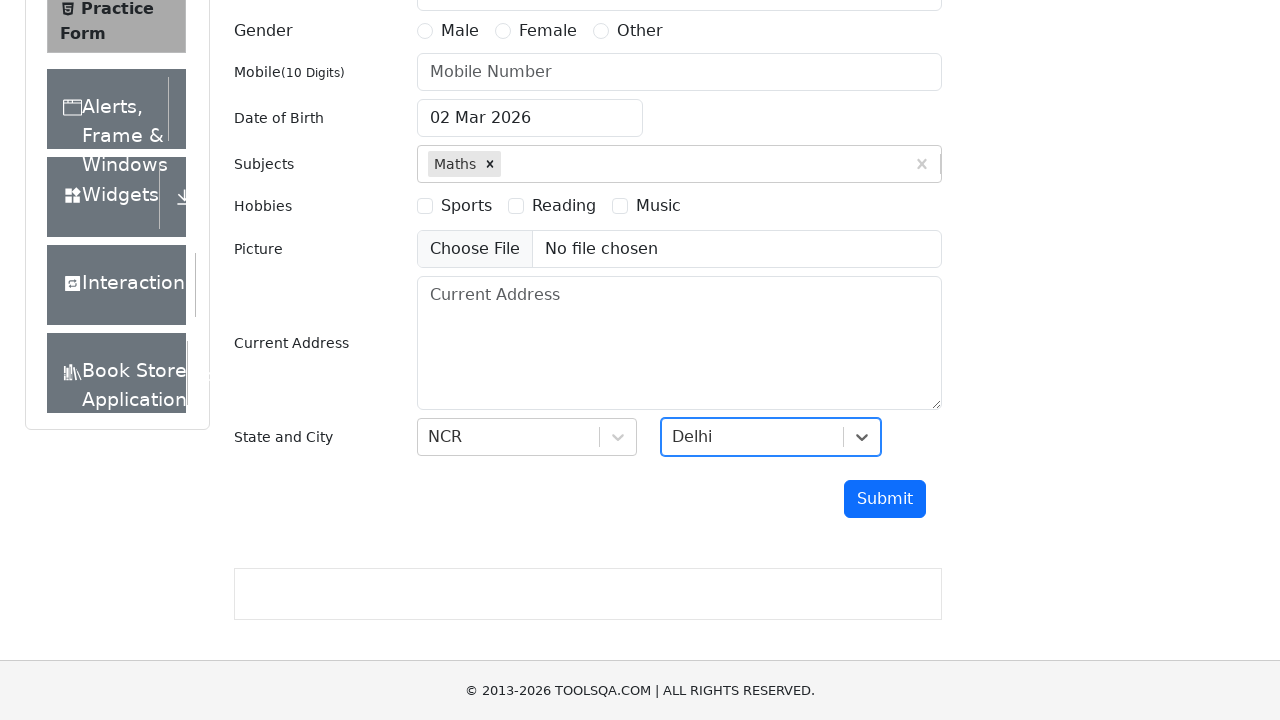

Waited 500ms after city selection
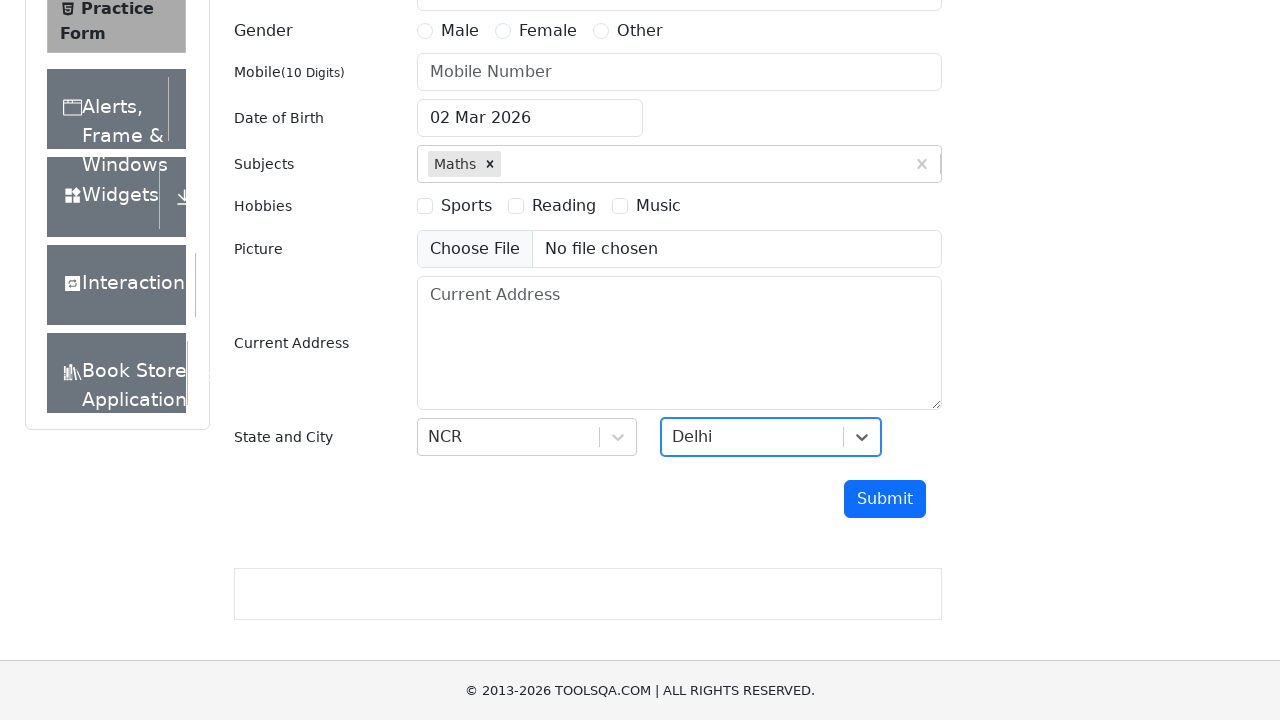

Filled first name with 'Michael' on input#firstName
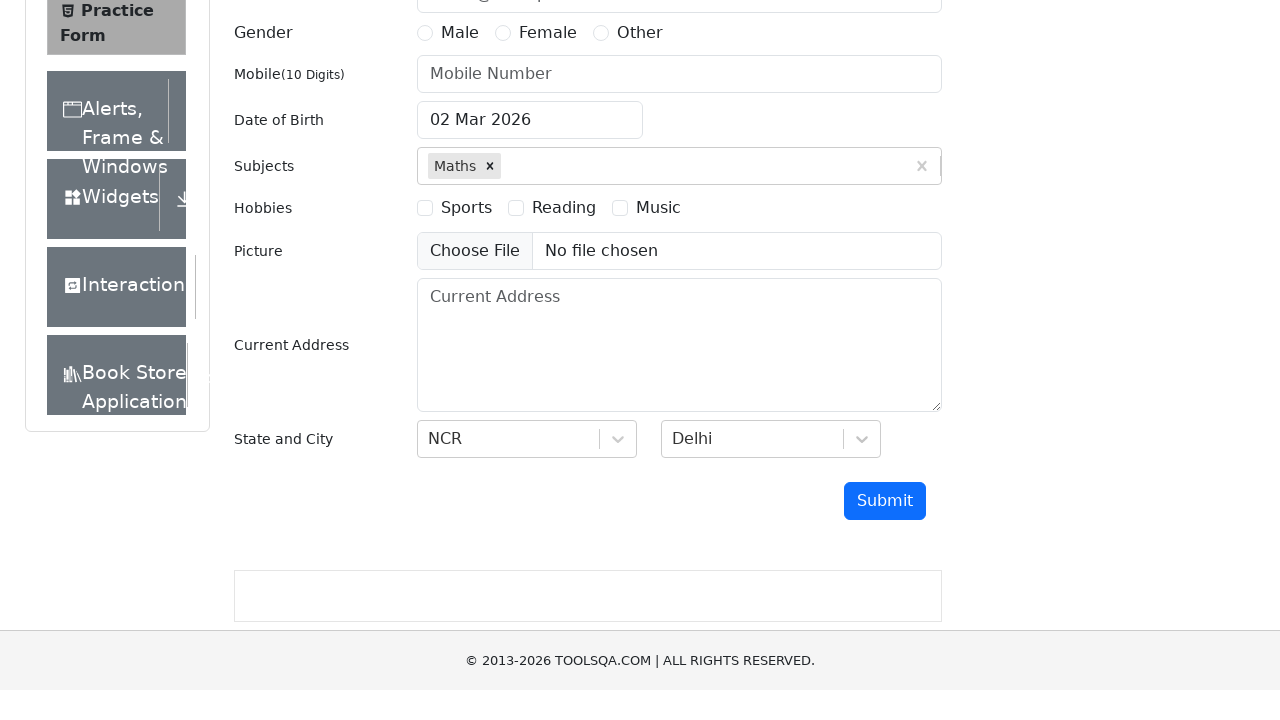

Filled last name with 'Johnson' on input#lastName
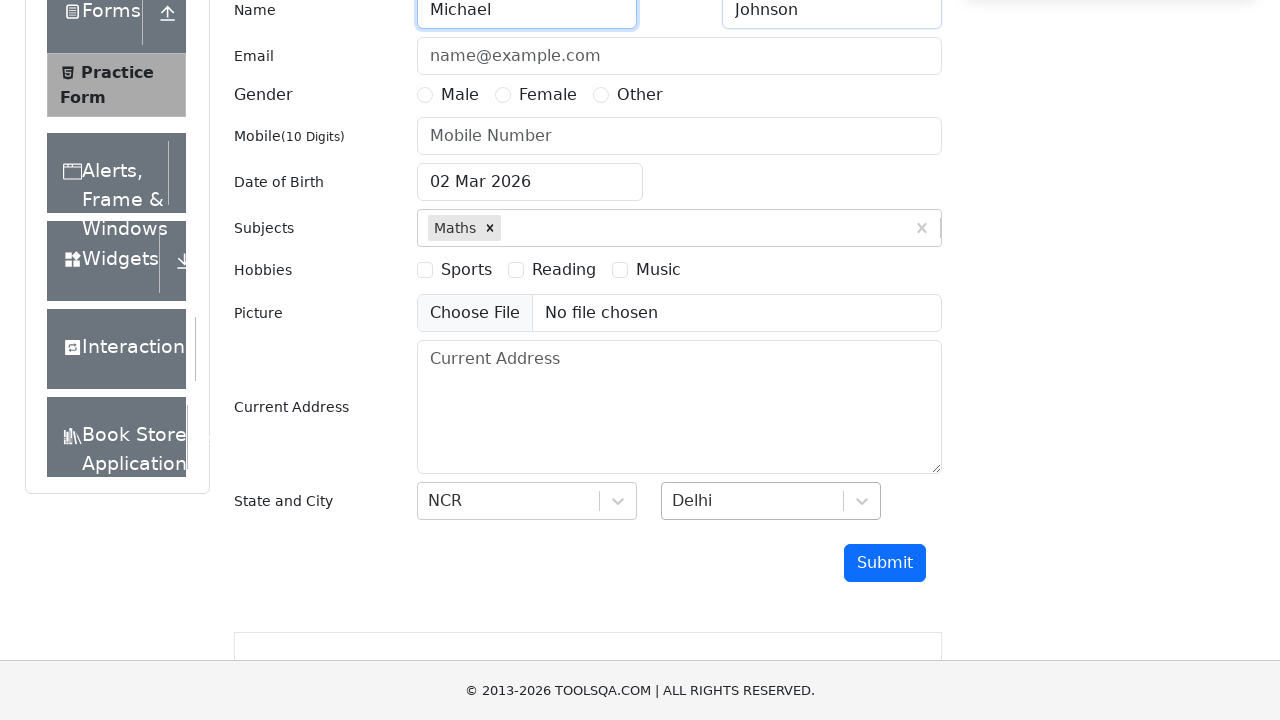

Filled email with 'michael.johnson@example.com' on input#userEmail
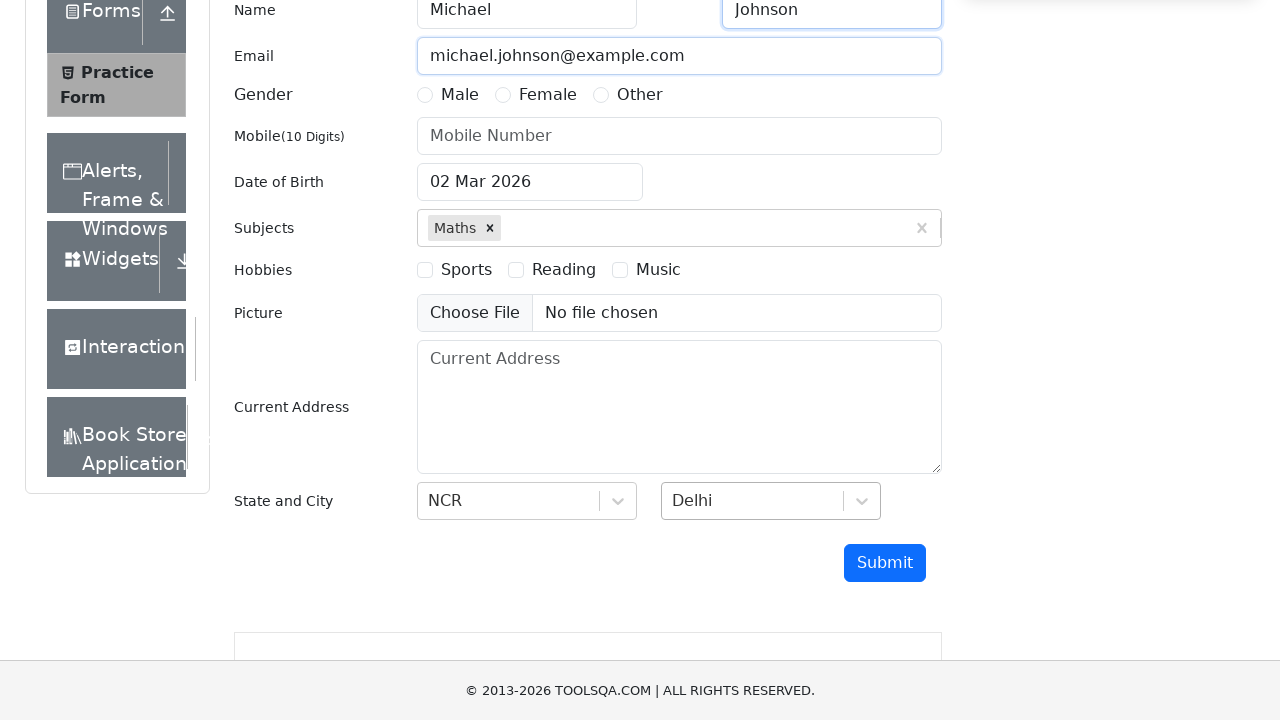

Filled phone number with '5551234567' on input#userNumber
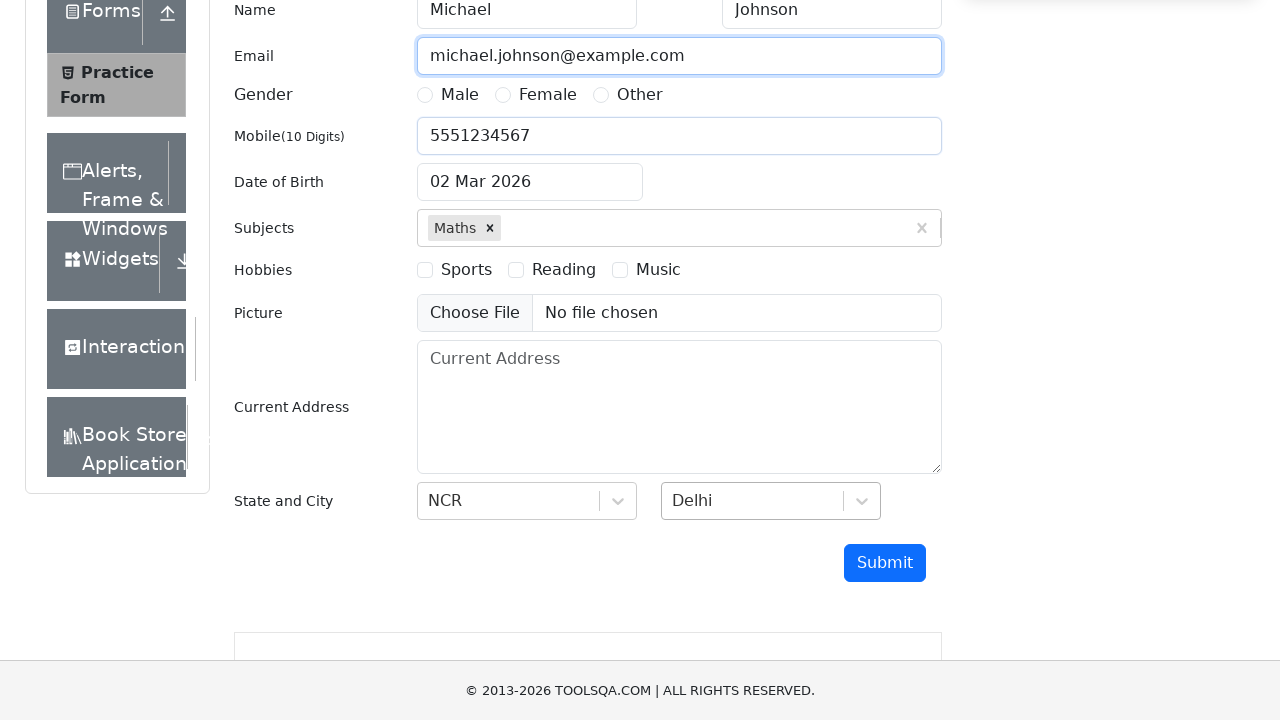

Filled date of birth with '15 Mar 1990' on input#dateOfBirthInput
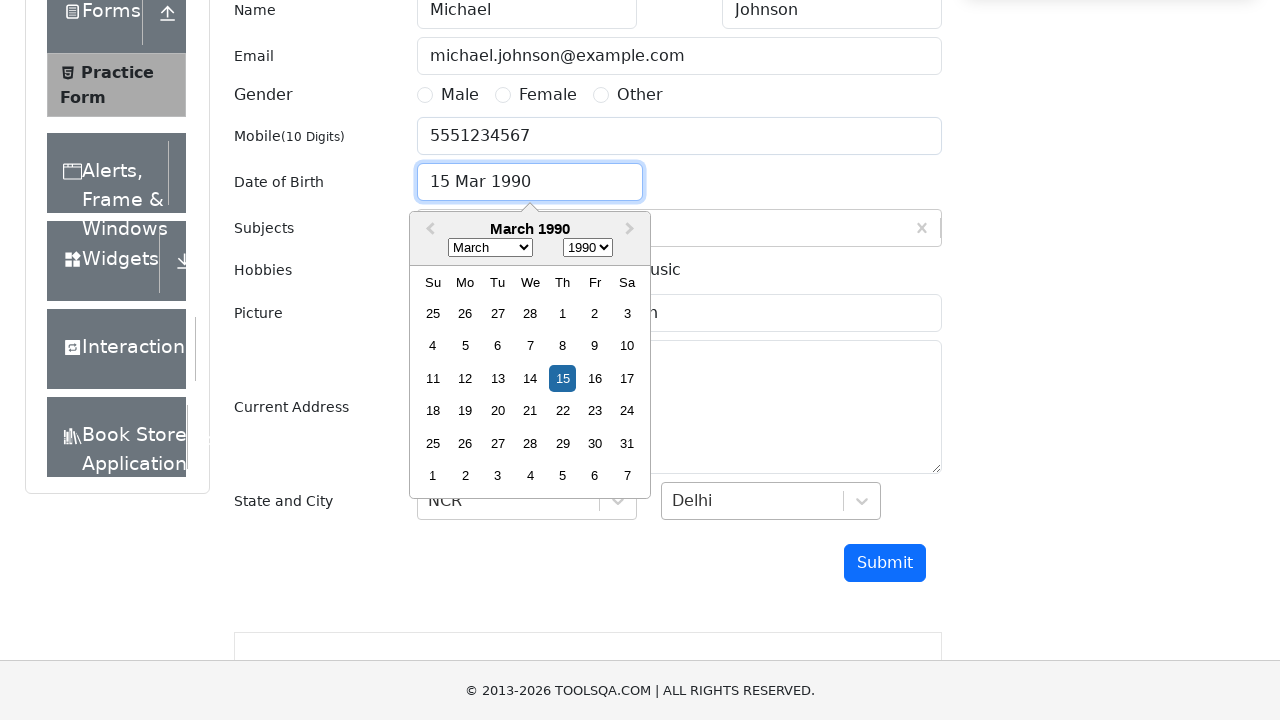

Pressed Escape to close date picker on input#dateOfBirthInput
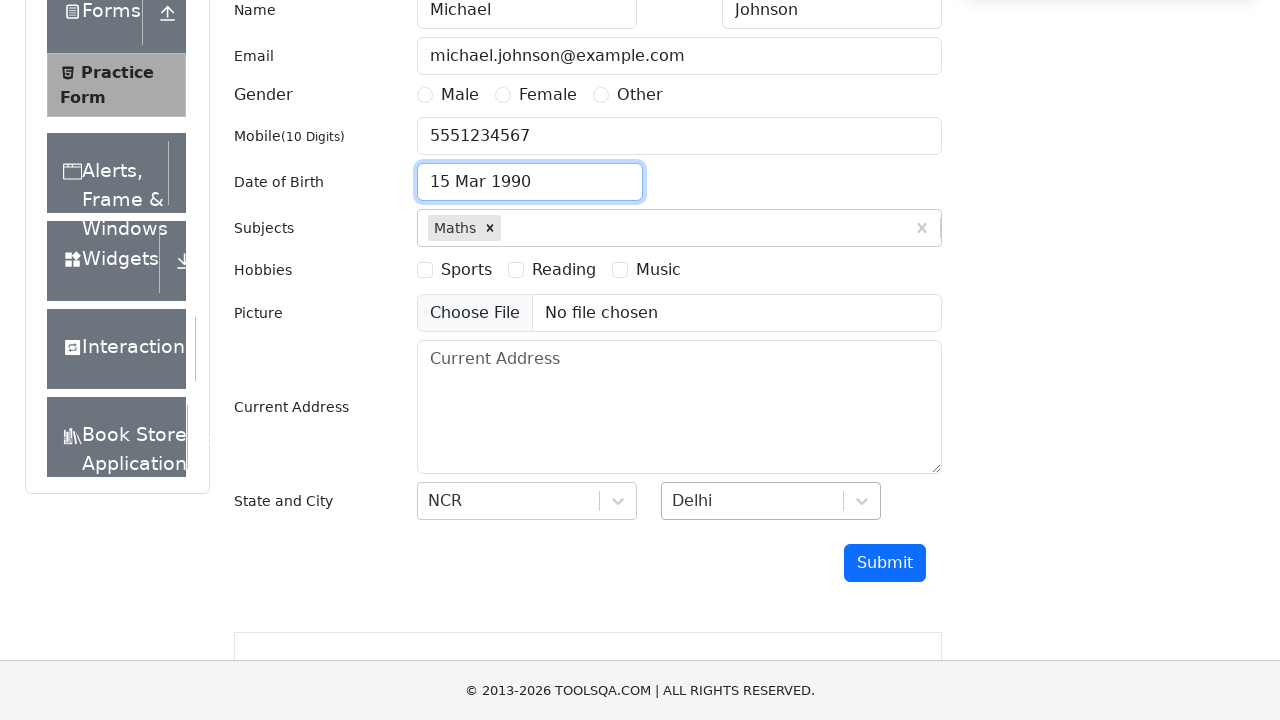

Selected Male gender option at (460, 95) on label[for='gender-radio-1']
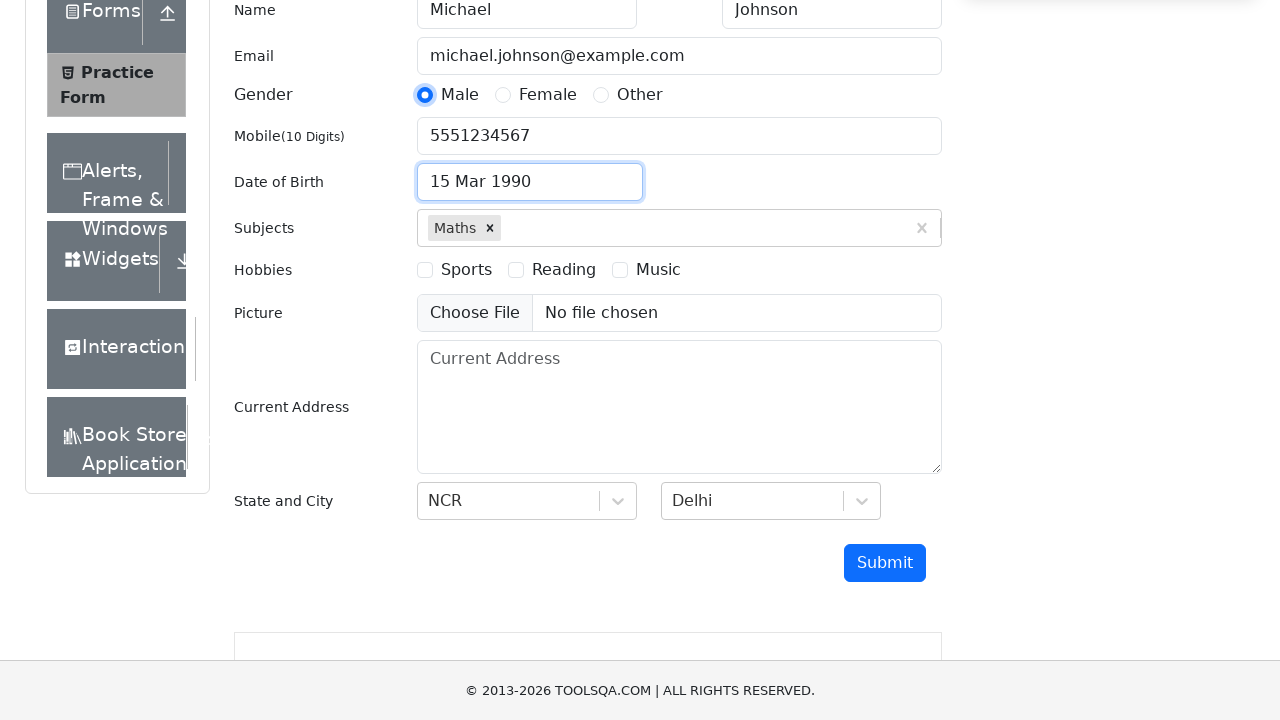

Selected Sports hobby checkbox at (466, 270) on label[for='hobbies-checkbox-1']
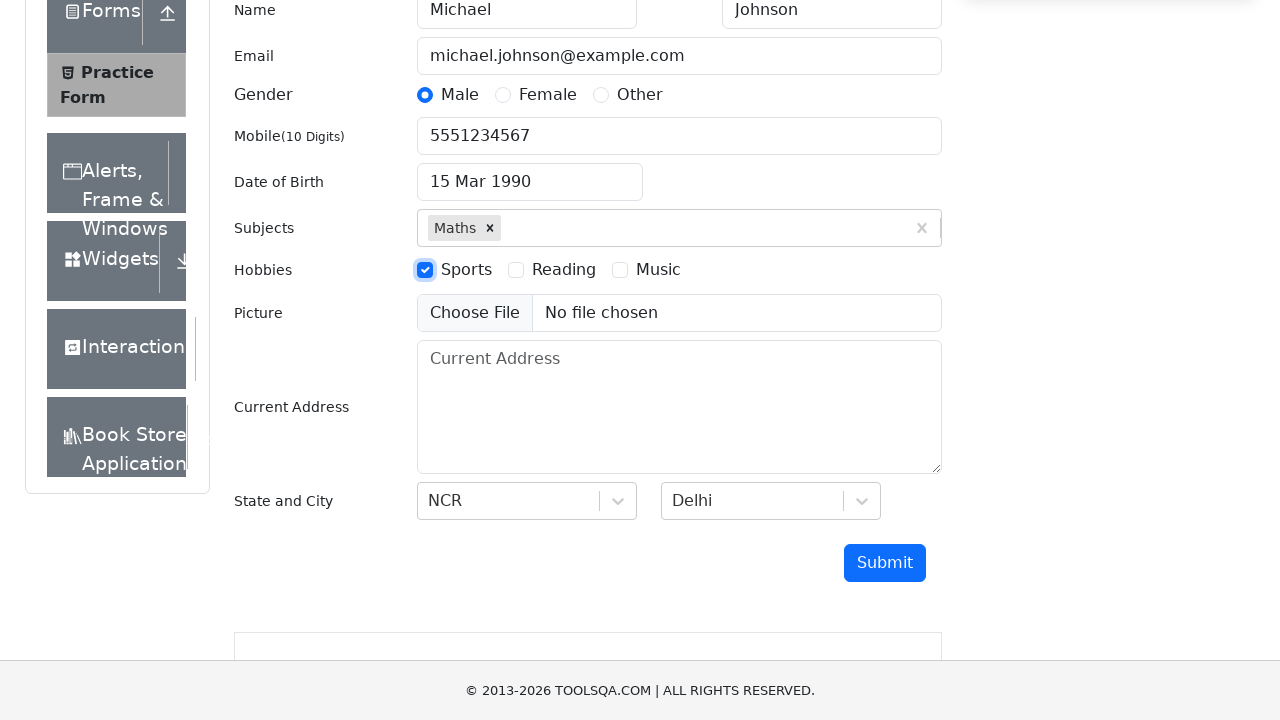

Filled current address with '123 Test Street, Apt 4B, New York, NY 10001' on textarea#currentAddress
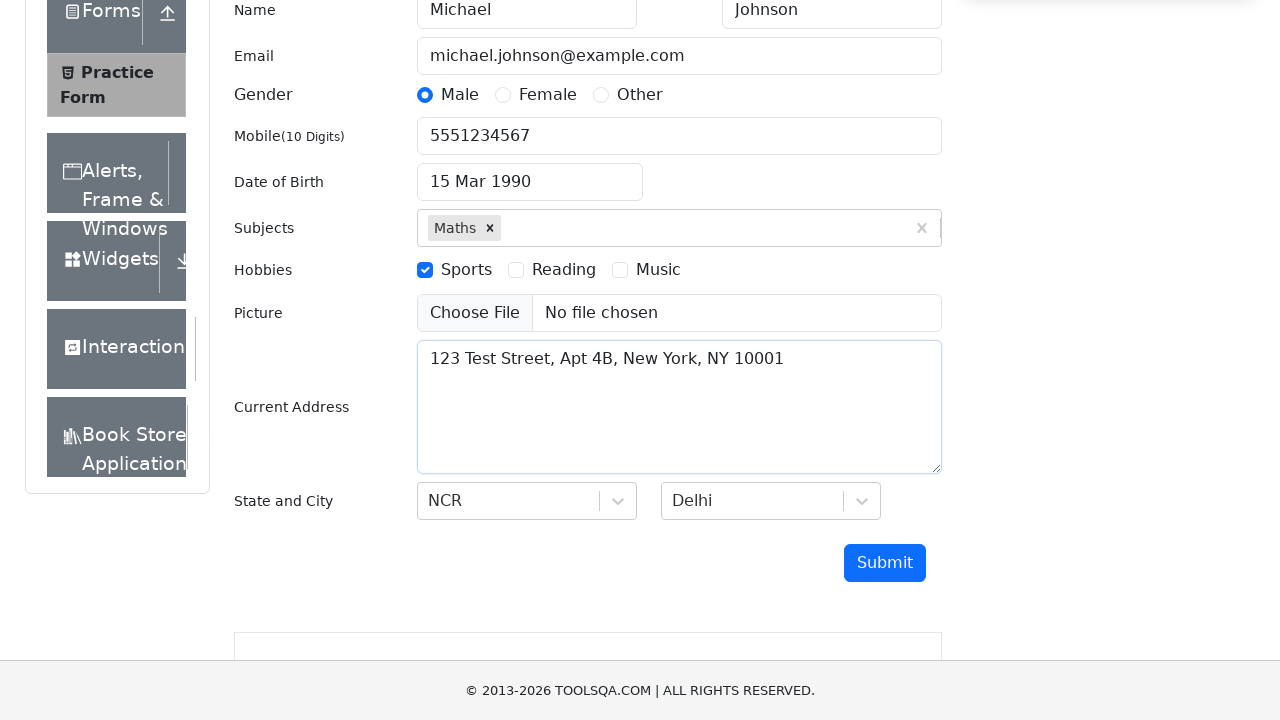

Removed ad overlays before form submission
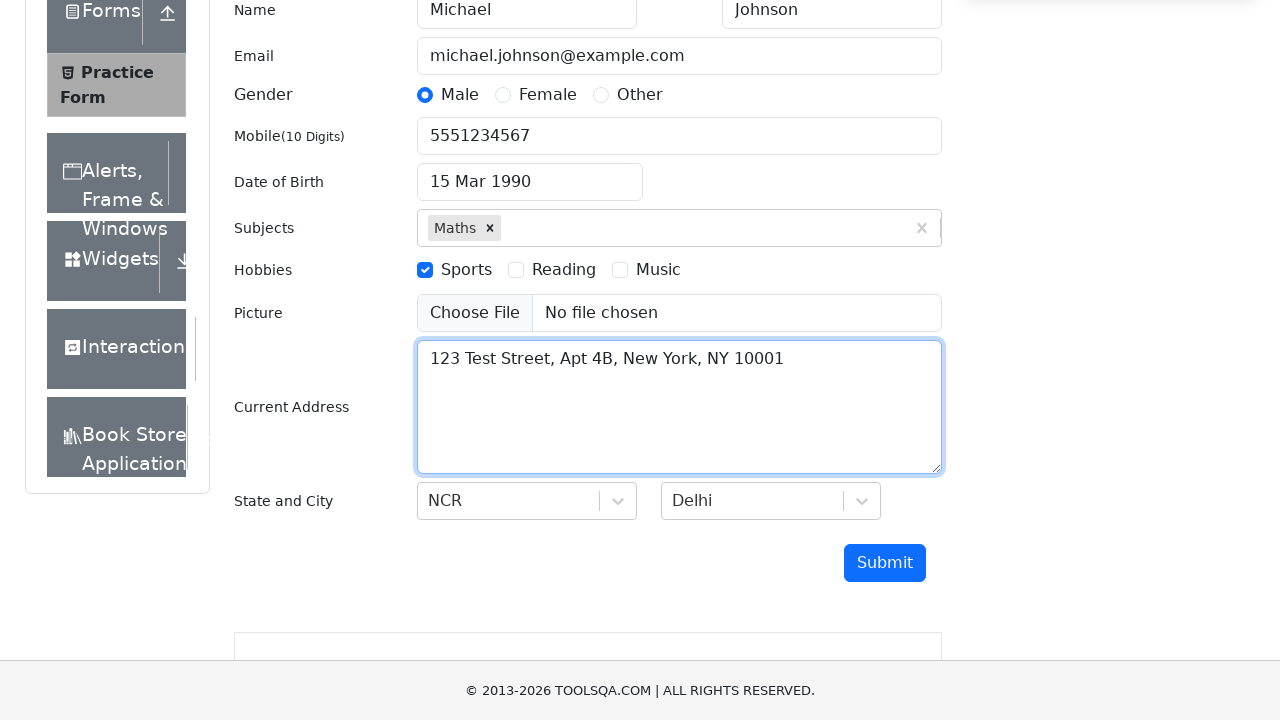

Scrolled submit button into view
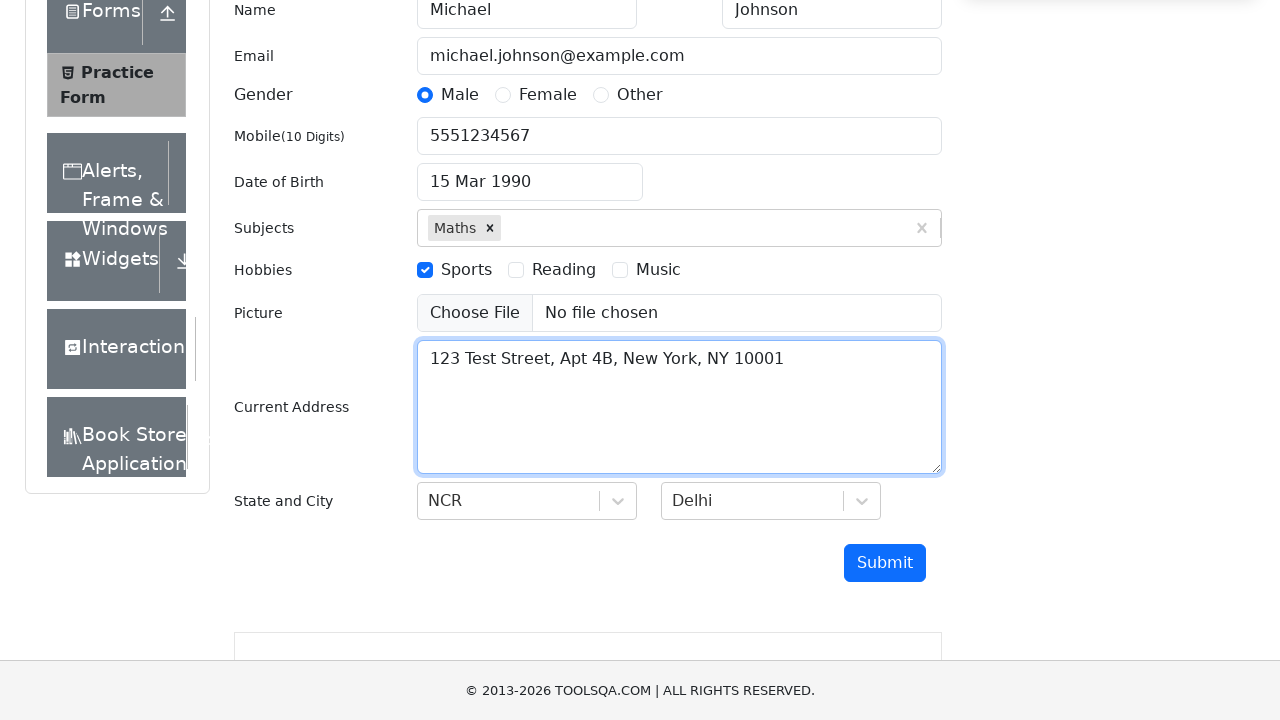

Clicked submit button to submit form at (885, 563) on #submit
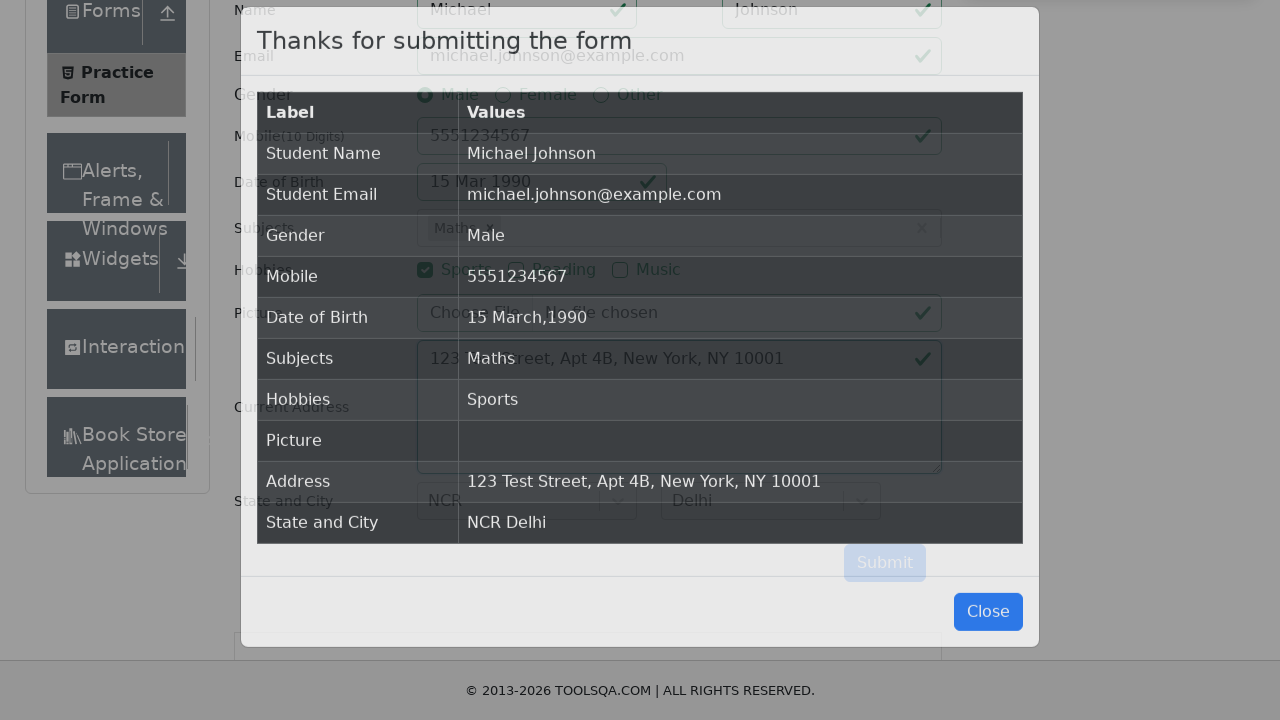

Waited for submission confirmation modal to appear
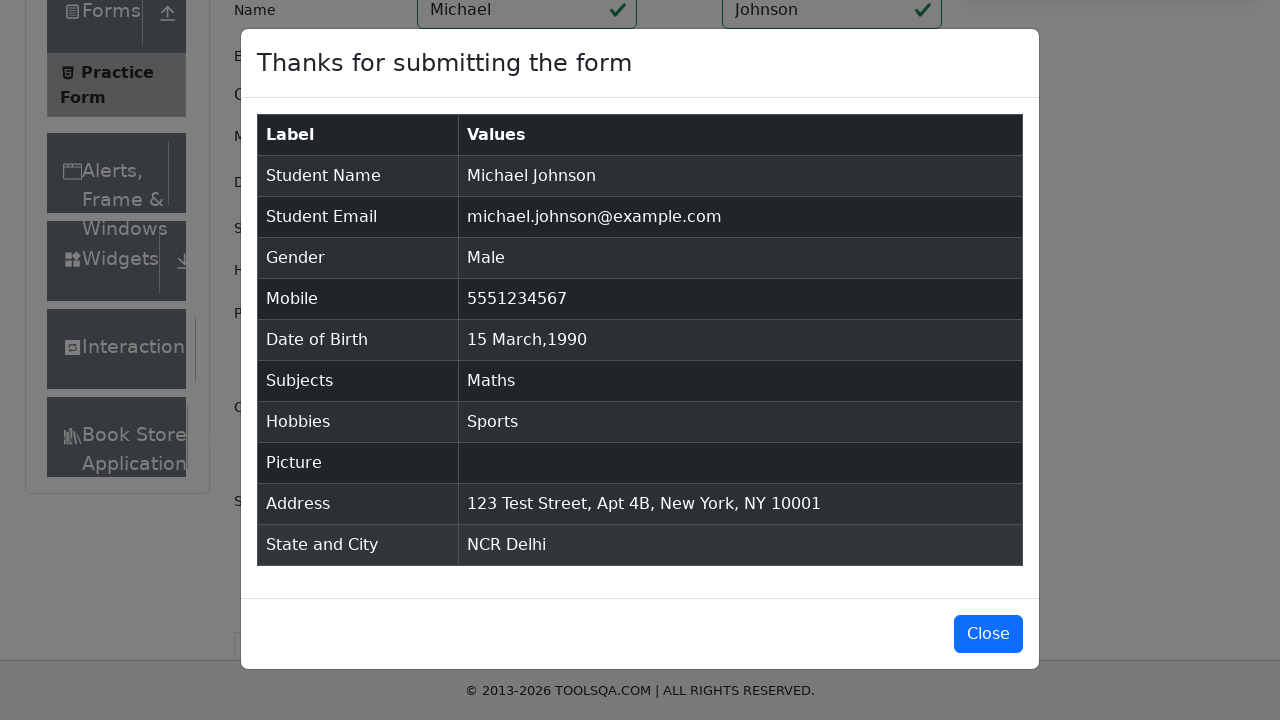

Scrolled close button into view
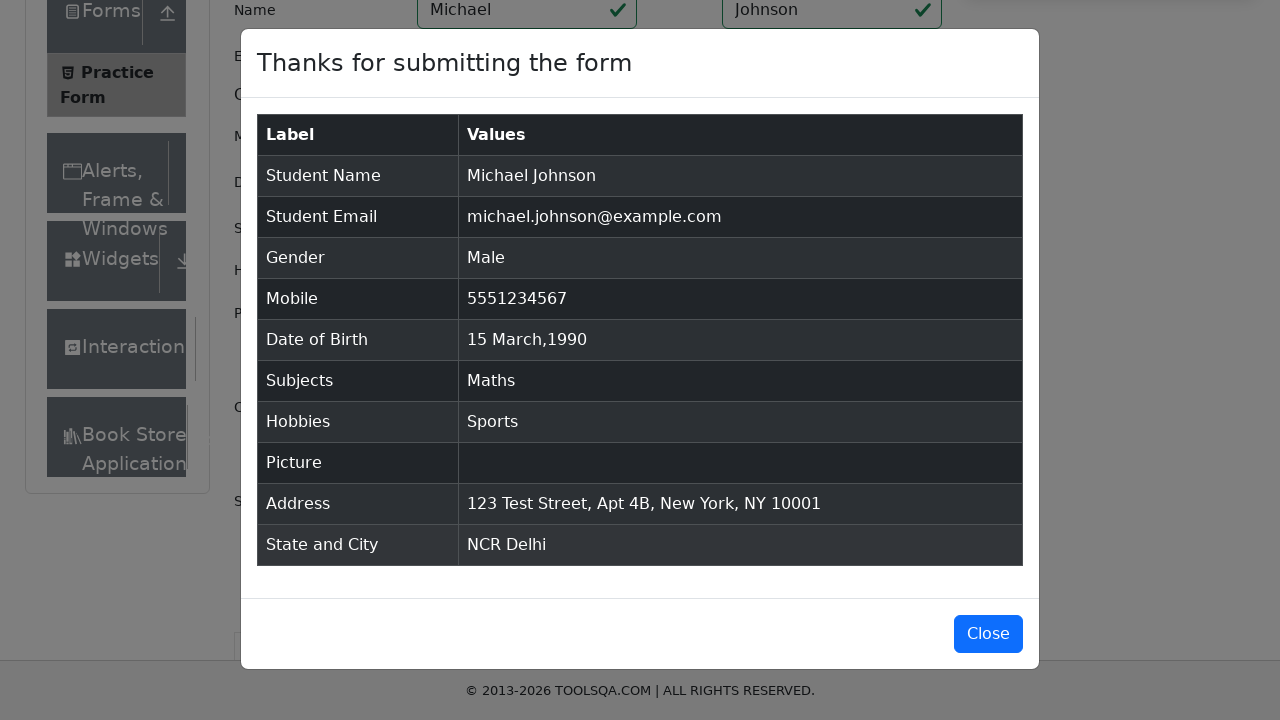

Clicked close button to dismiss confirmation modal at (988, 634) on #closeLargeModal
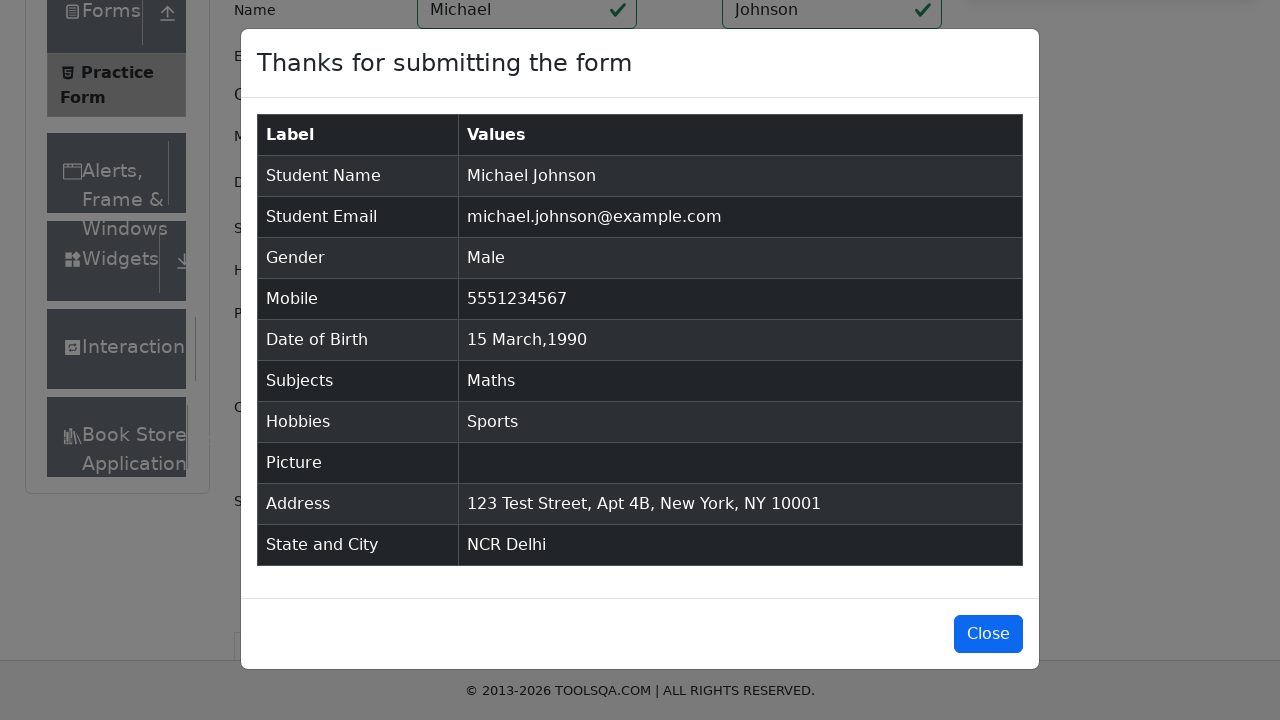

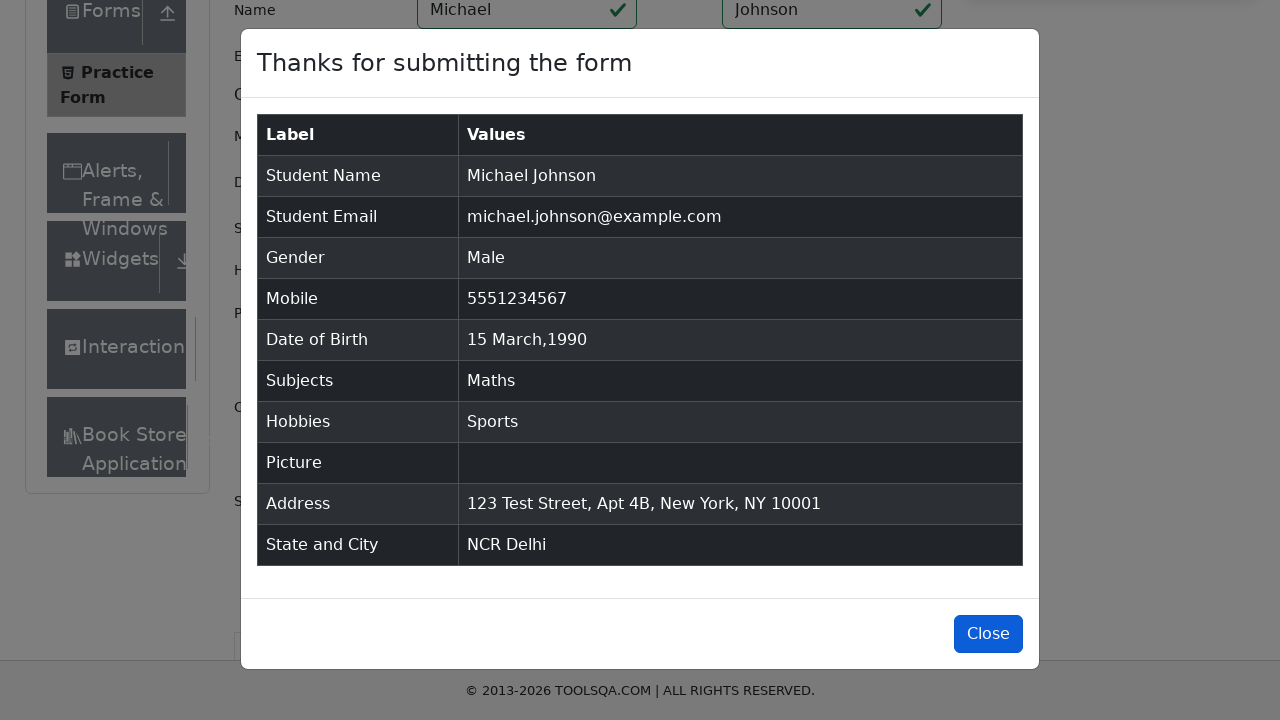